Tests that the currently applied filter is highlighted

Starting URL: https://demo.playwright.dev/todomvc

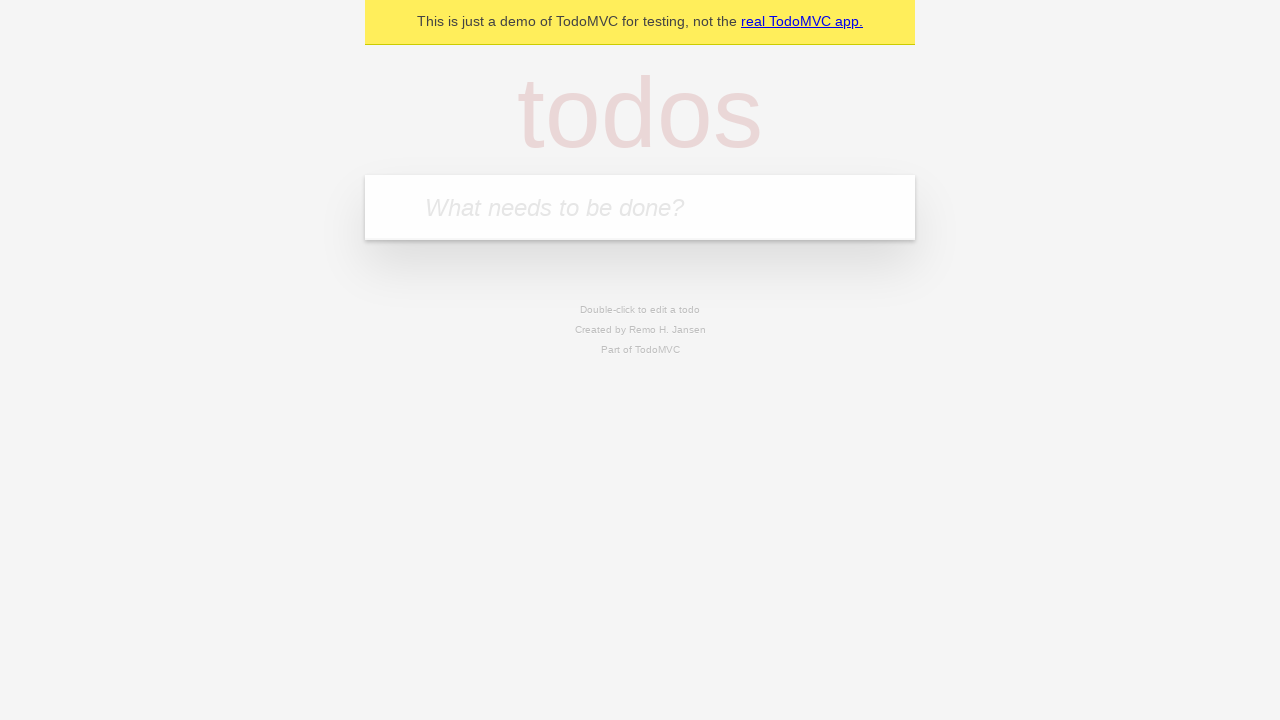

Filled todo input with 'buy some cheese' on internal:attr=[placeholder="What needs to be done?"i]
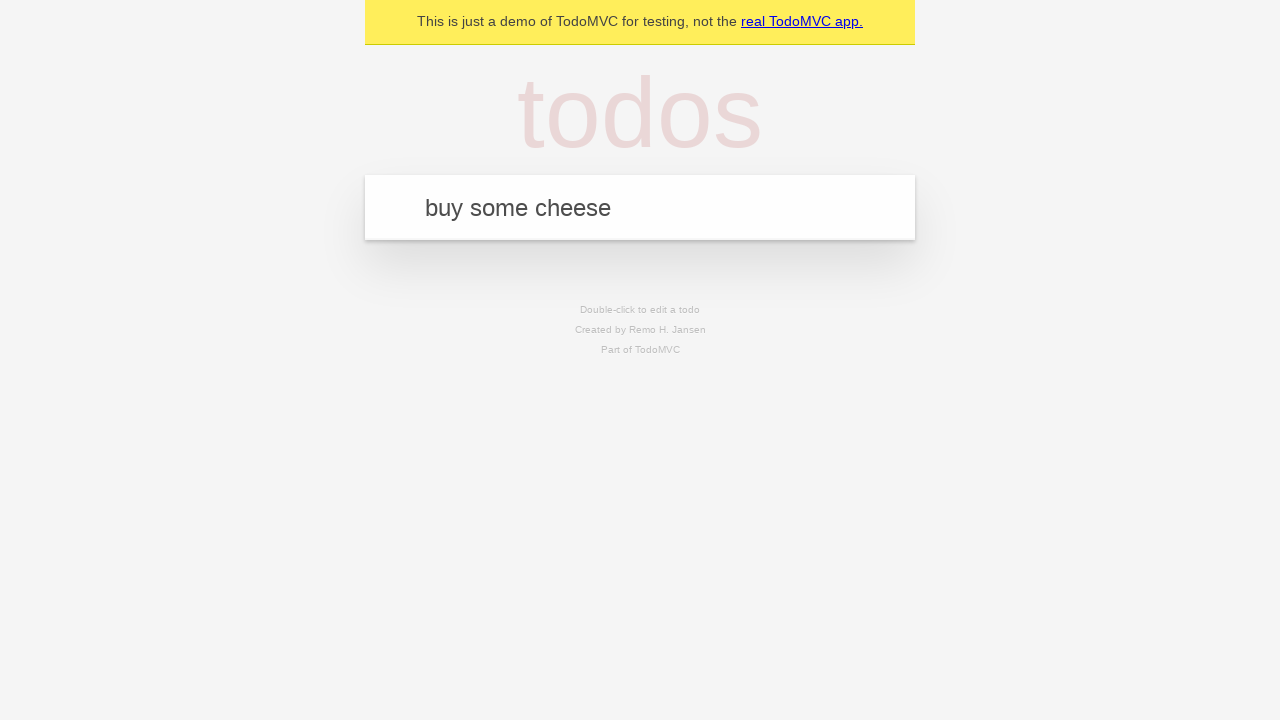

Pressed Enter to add first todo on internal:attr=[placeholder="What needs to be done?"i]
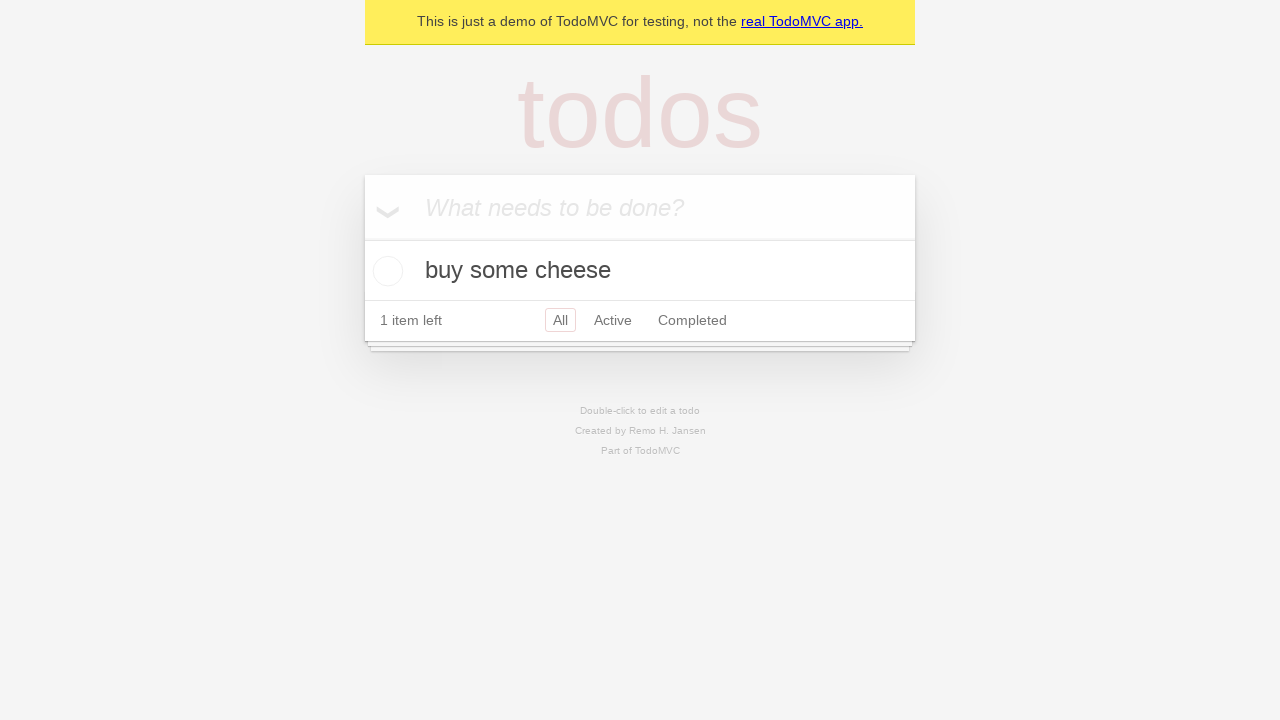

Filled todo input with 'feed the cat' on internal:attr=[placeholder="What needs to be done?"i]
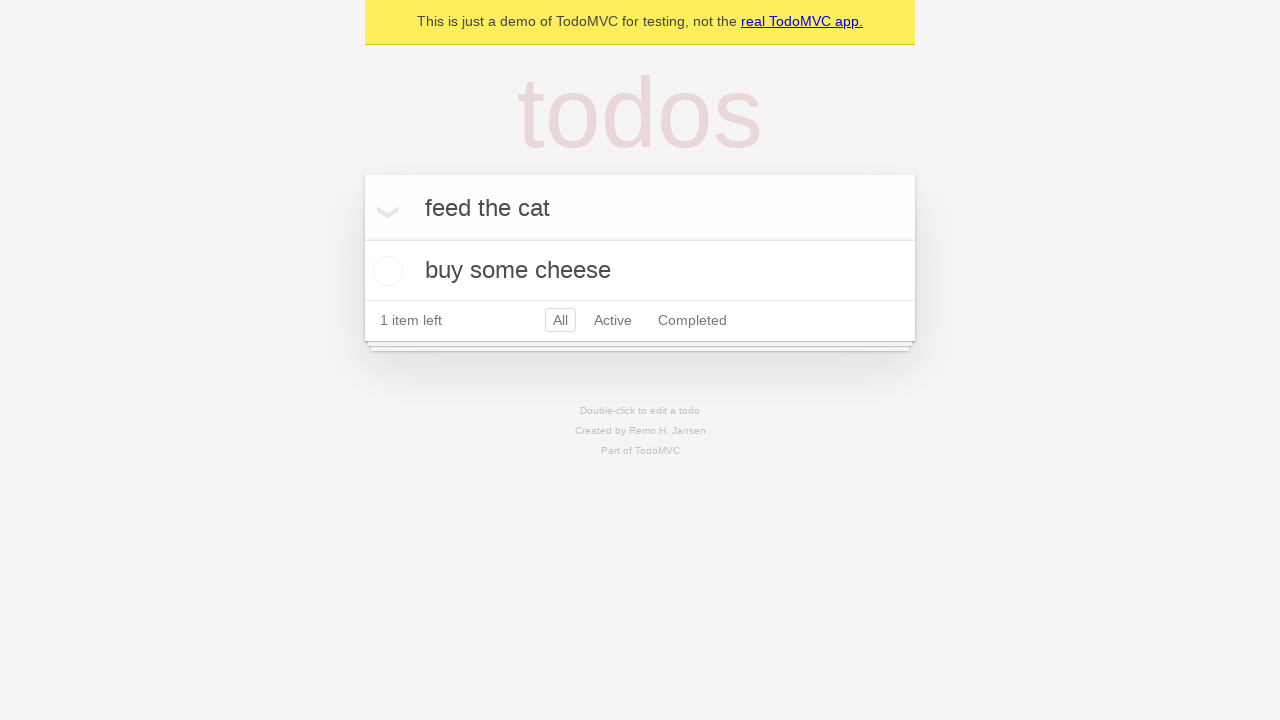

Pressed Enter to add second todo on internal:attr=[placeholder="What needs to be done?"i]
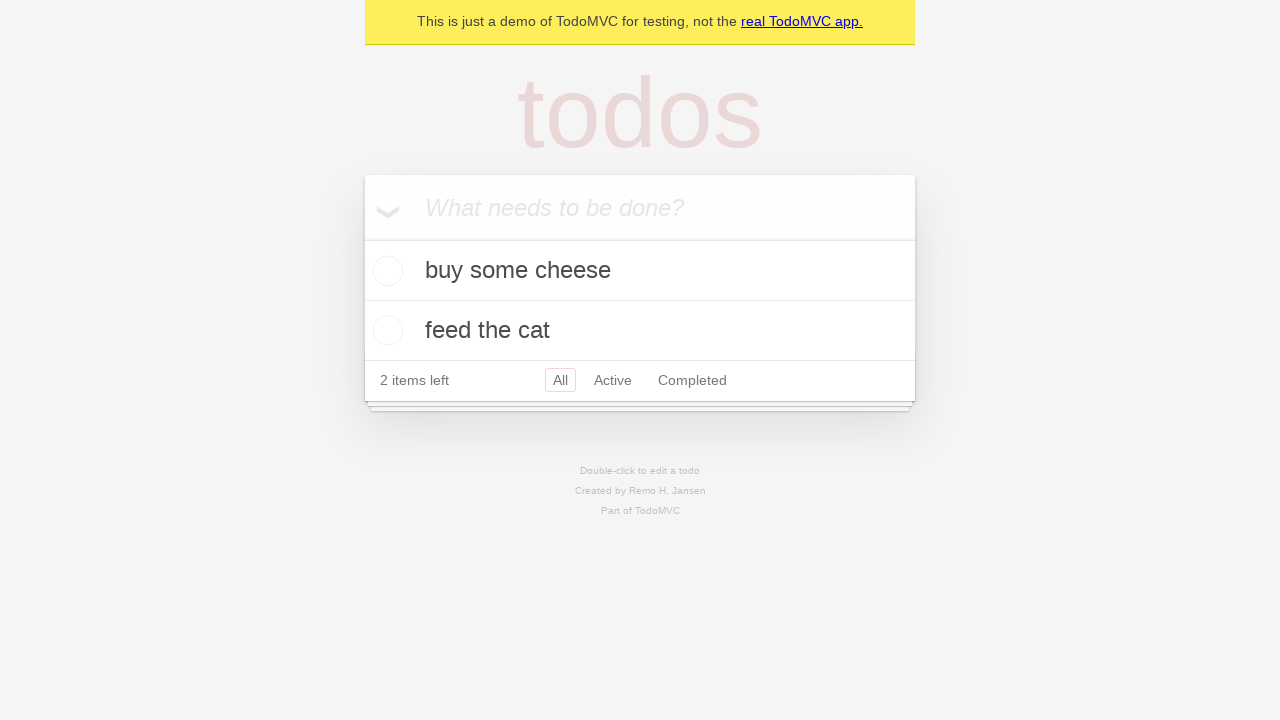

Filled todo input with 'book a doctors appointment' on internal:attr=[placeholder="What needs to be done?"i]
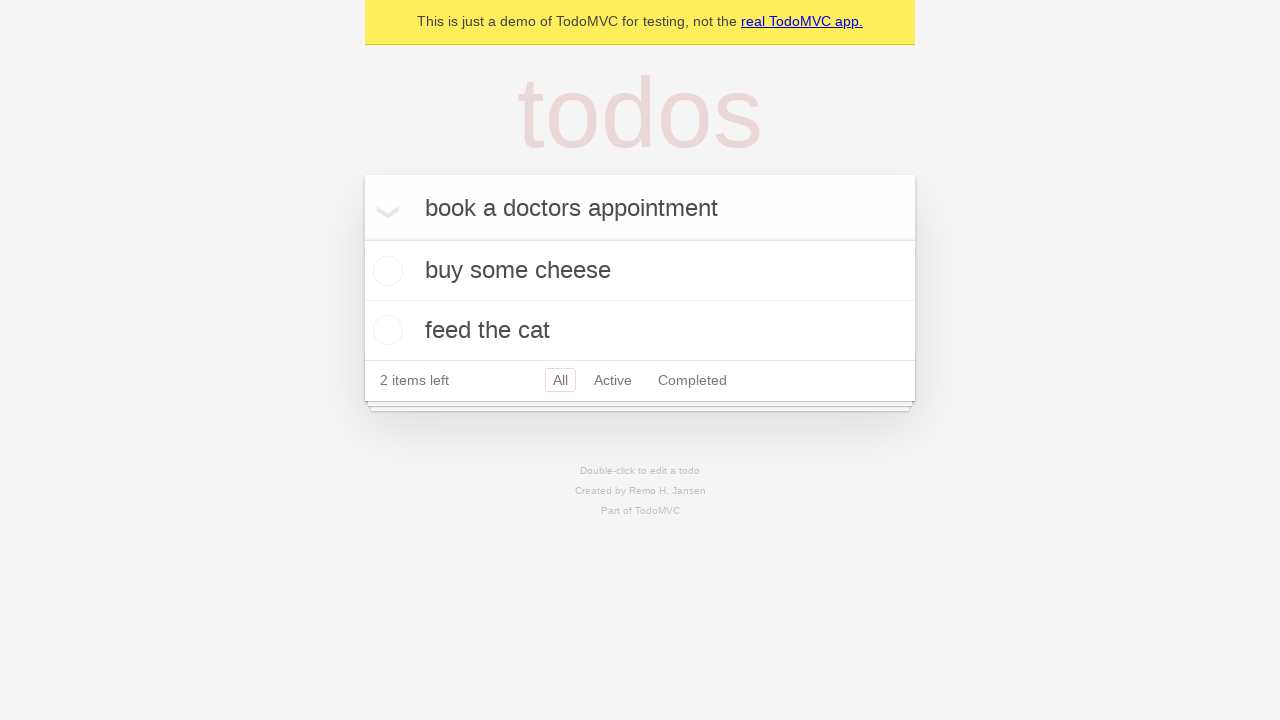

Pressed Enter to add third todo on internal:attr=[placeholder="What needs to be done?"i]
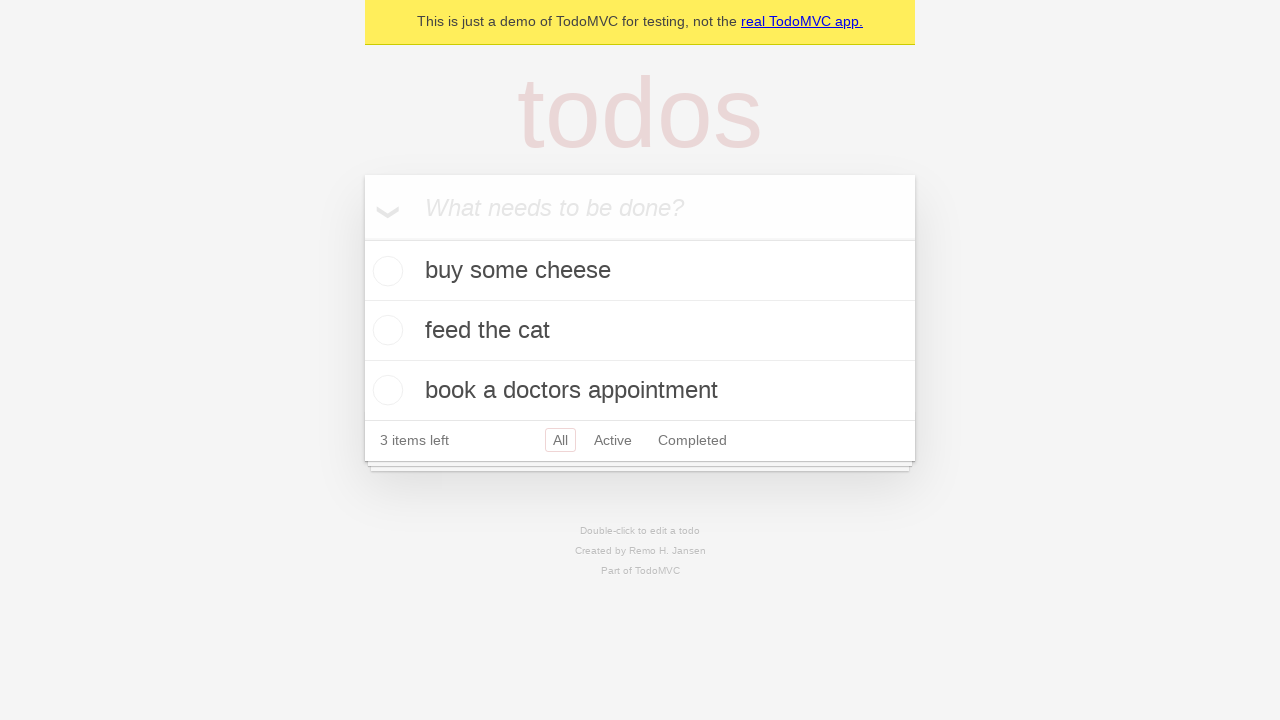

Todo items loaded
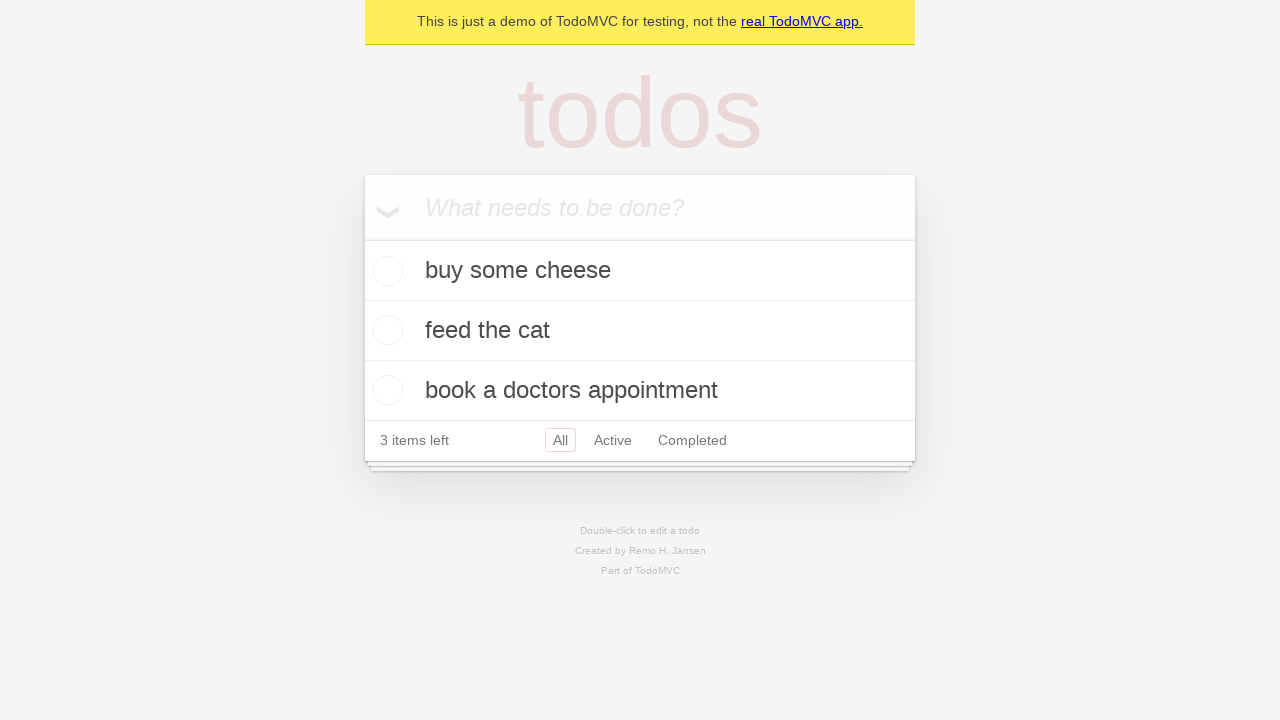

Clicked Active filter link at (613, 440) on internal:role=link[name="Active"i]
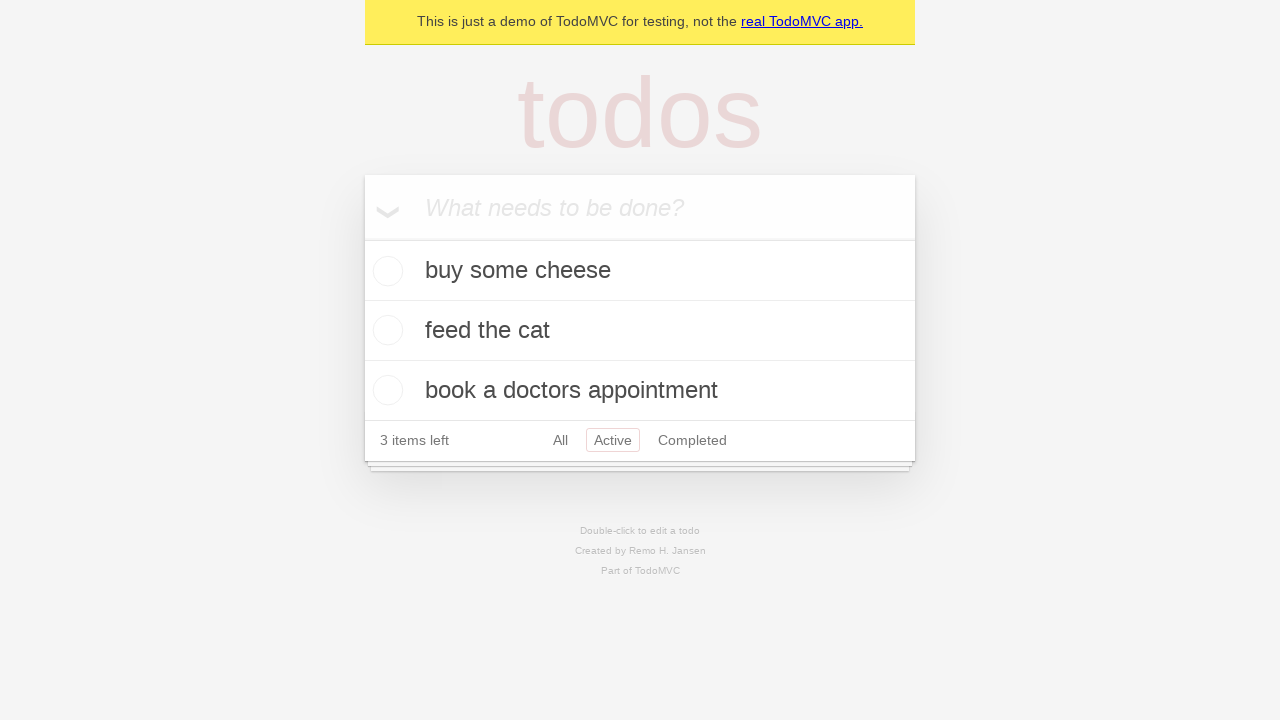

Clicked Completed filter link at (692, 440) on internal:role=link[name="Completed"i]
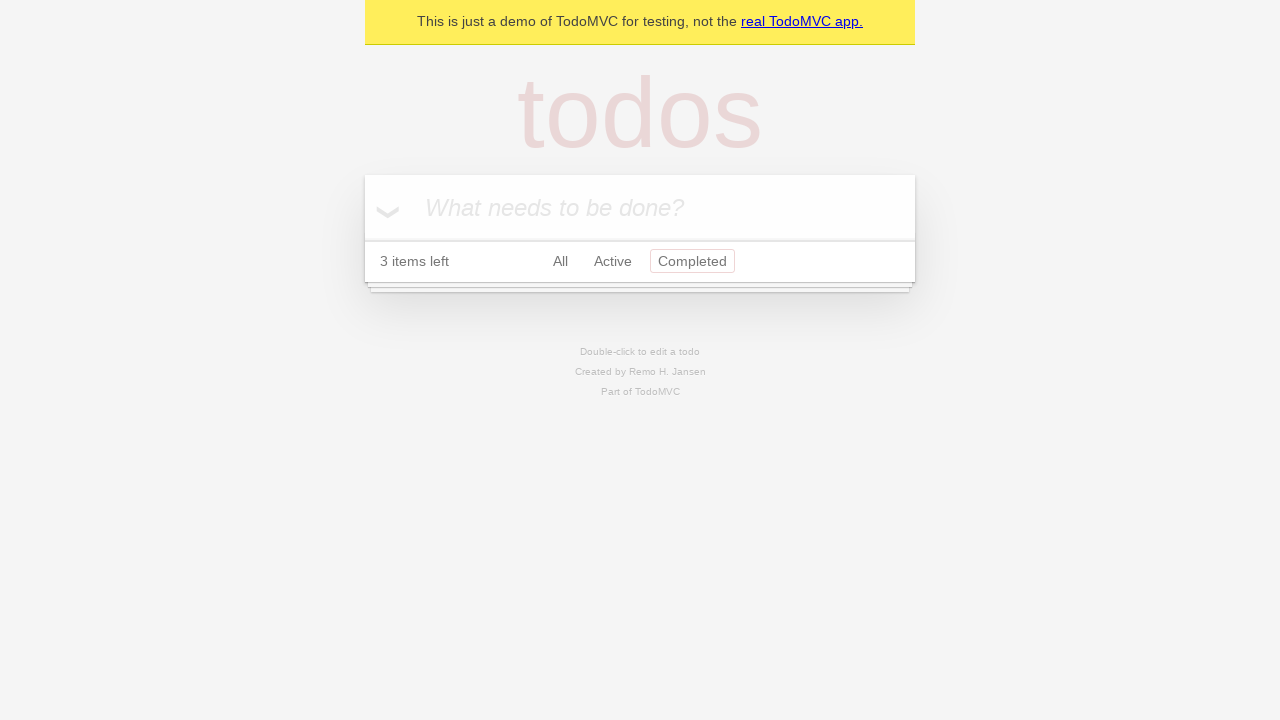

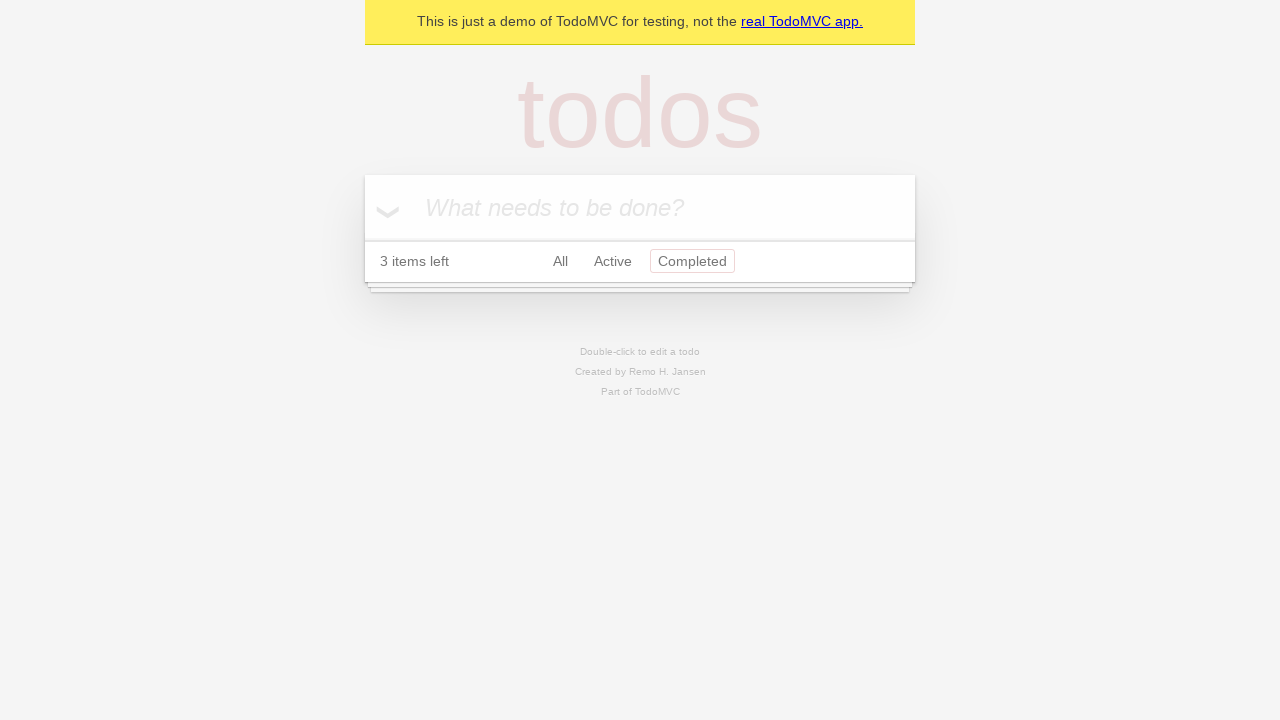